Tests the dynamic controls page by clicking a checkbox and verifying it becomes checked.

Starting URL: https://the-internet.herokuapp.com/dynamic_controls

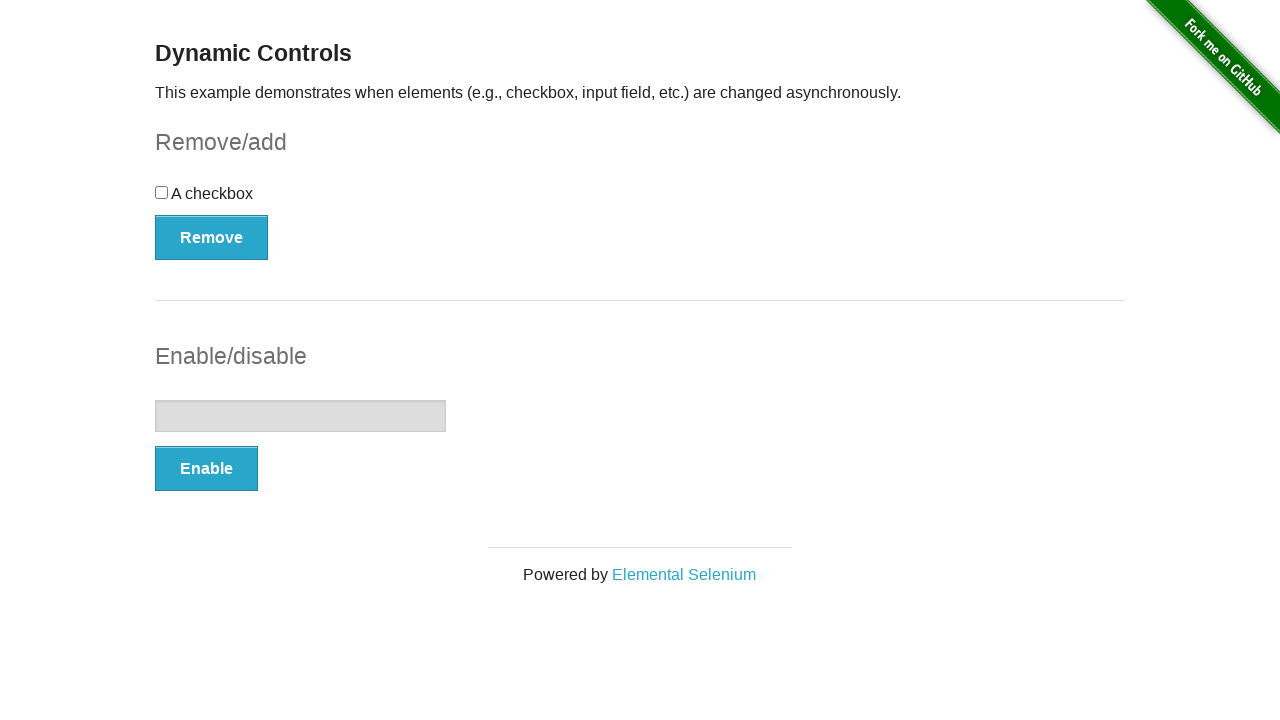

Waited for checkbox element to be present on dynamic controls page
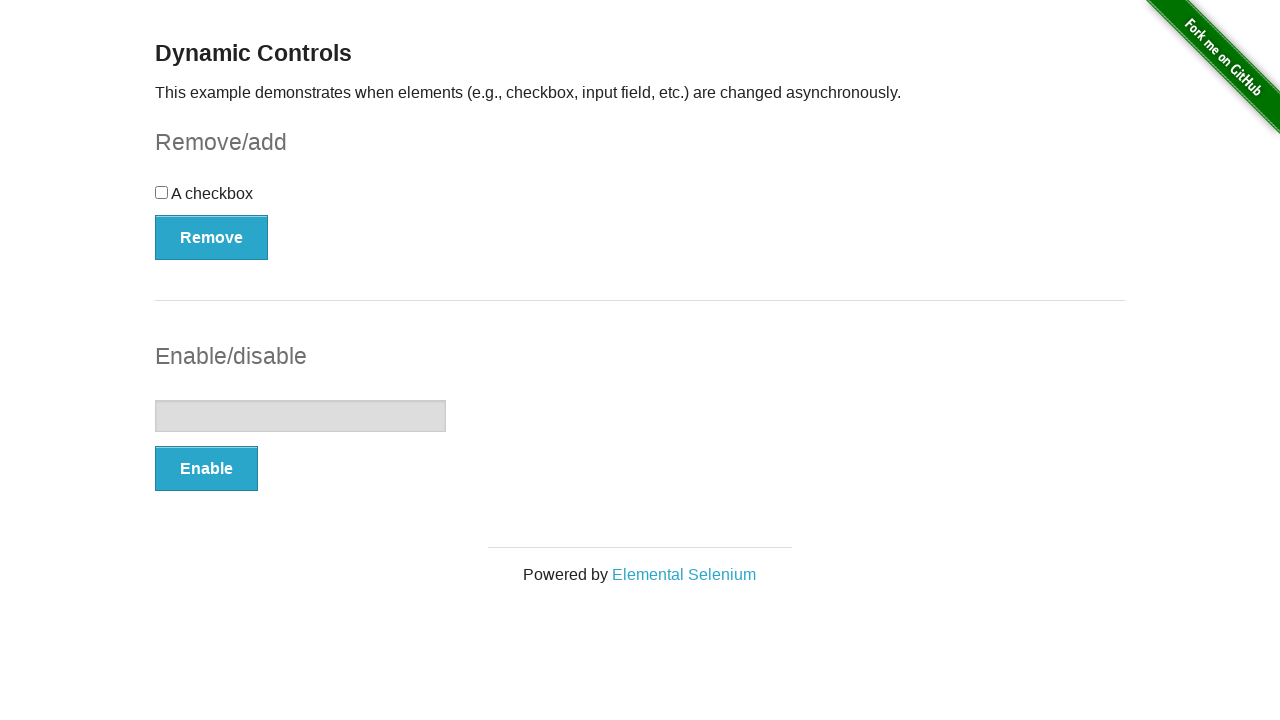

Located the checkbox element
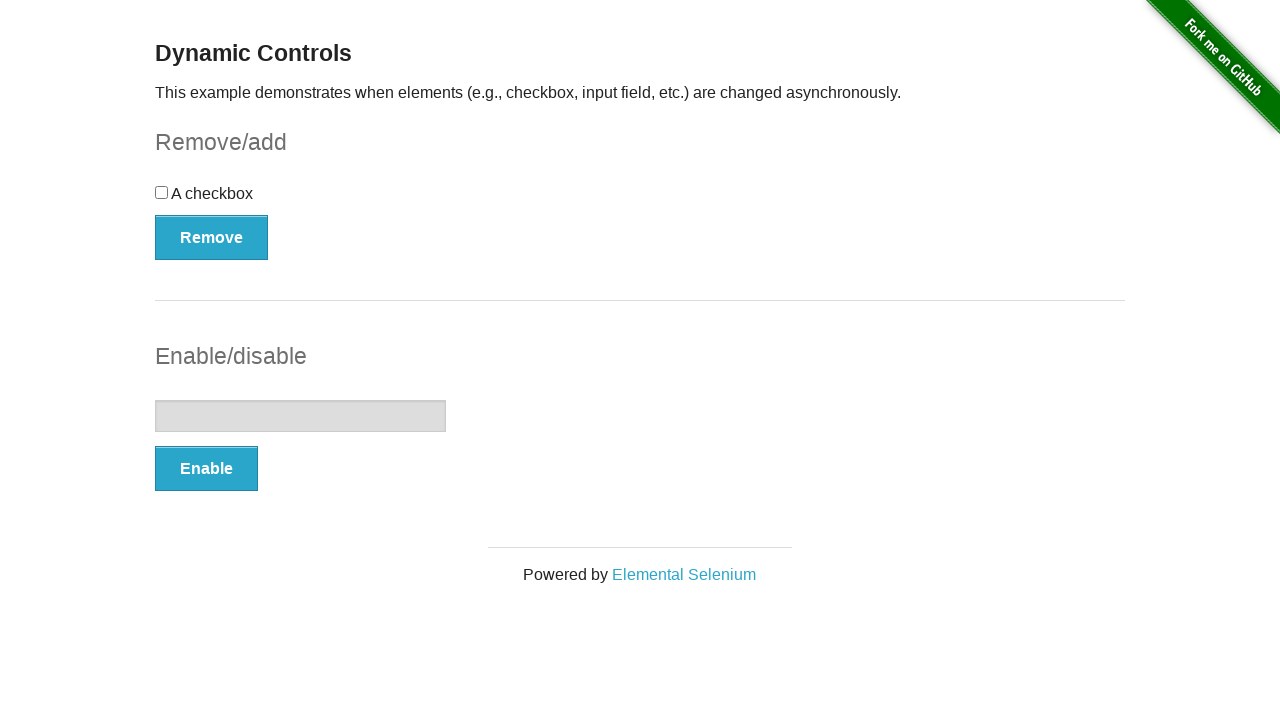

Checkbox was not checked, clicked to check it at (162, 192) on xpath=//div[@id='checkbox']//input
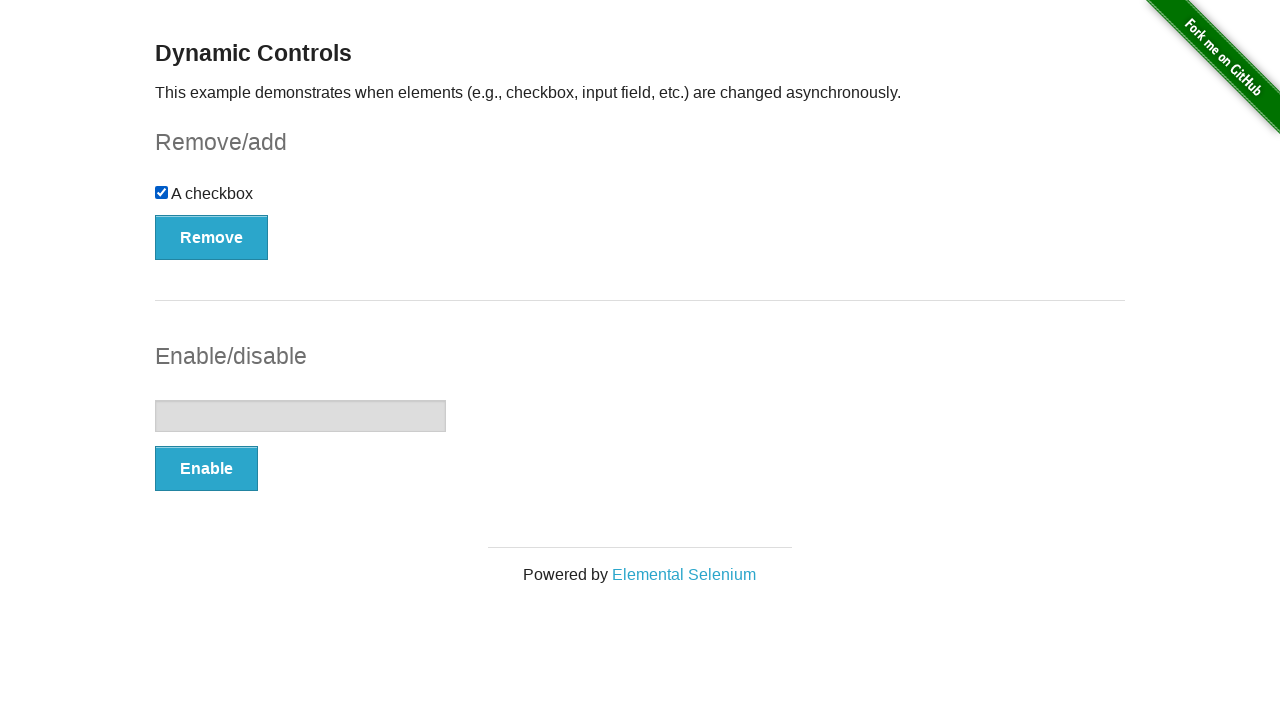

Verified that checkbox is now checked
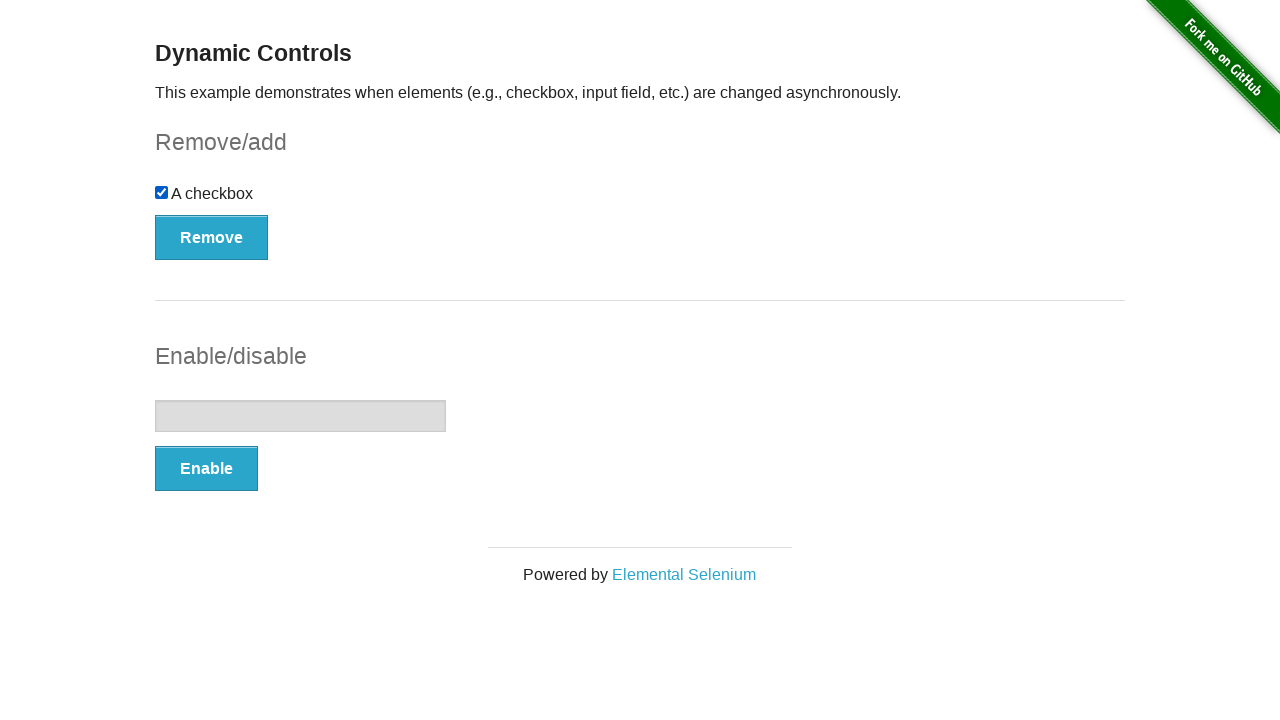

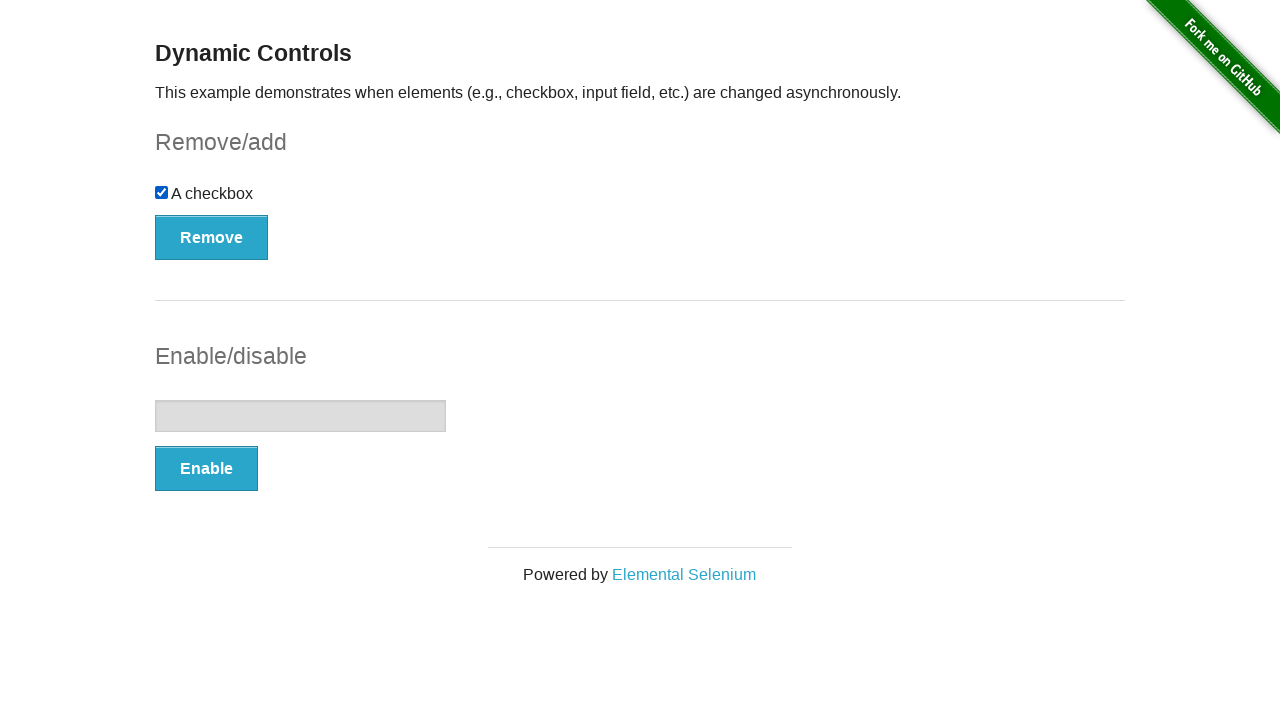